Tests shadow DOM interaction by accessing elements inside a shadow root on a medical website and extracting text from a hero title element.

Starting URL: https://www.alodokter.com/

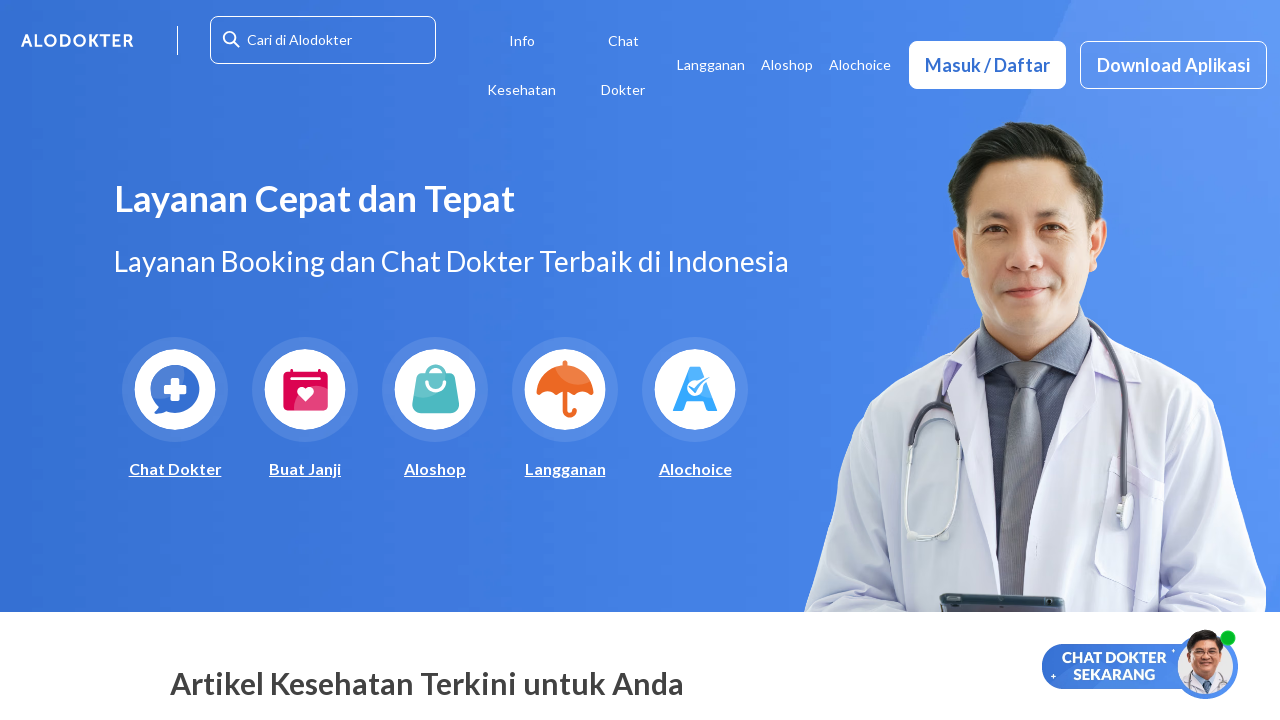

Accessed shadow DOM element and extracted hero title text using JavaScript evaluation
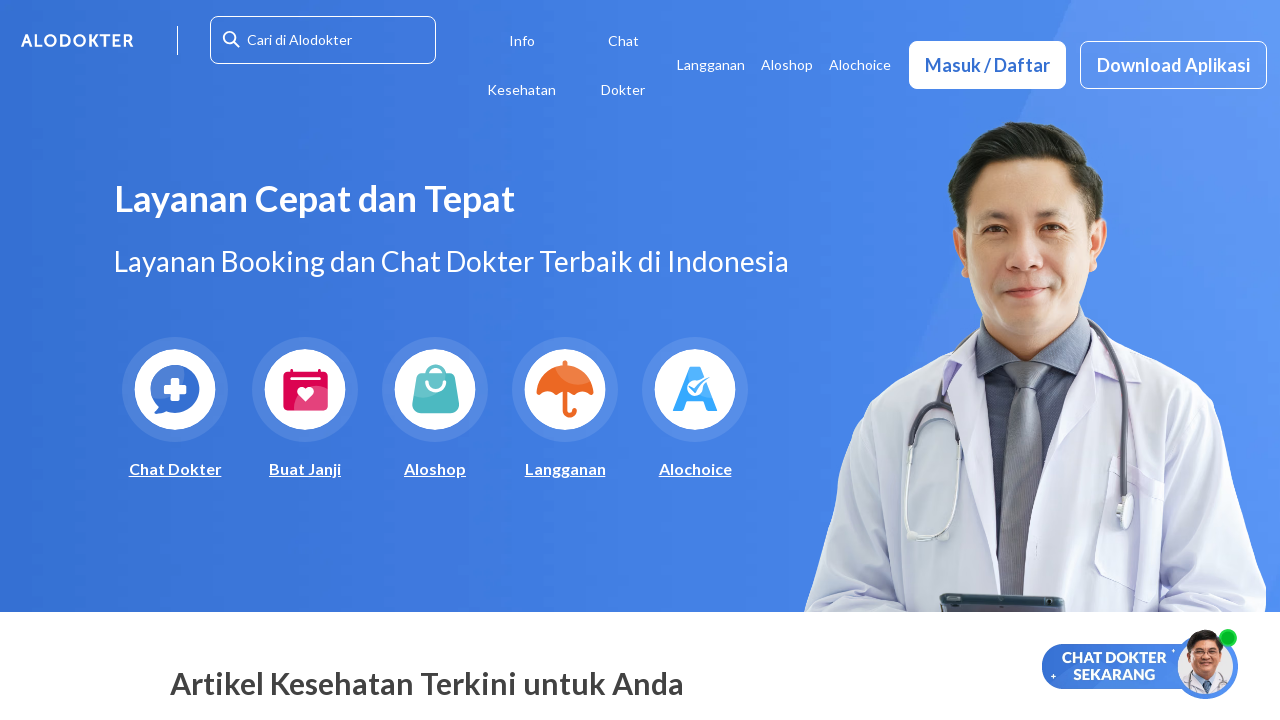

Printed extracted hero title text
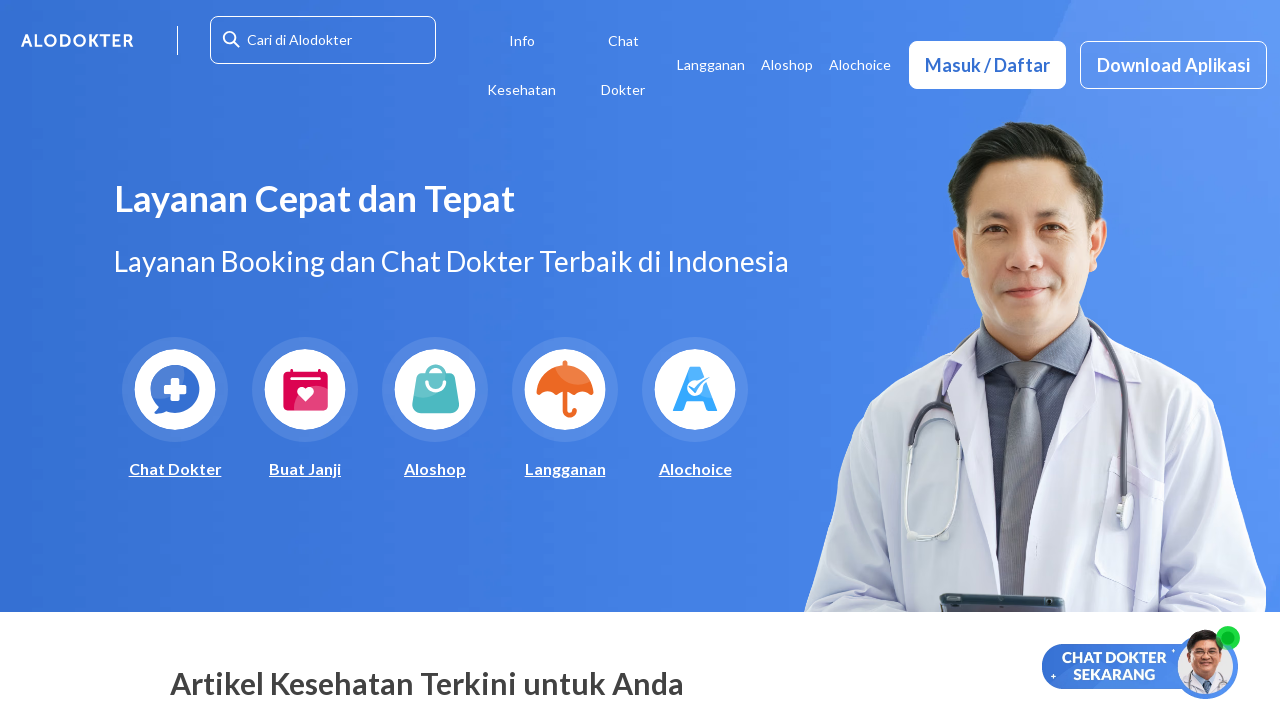

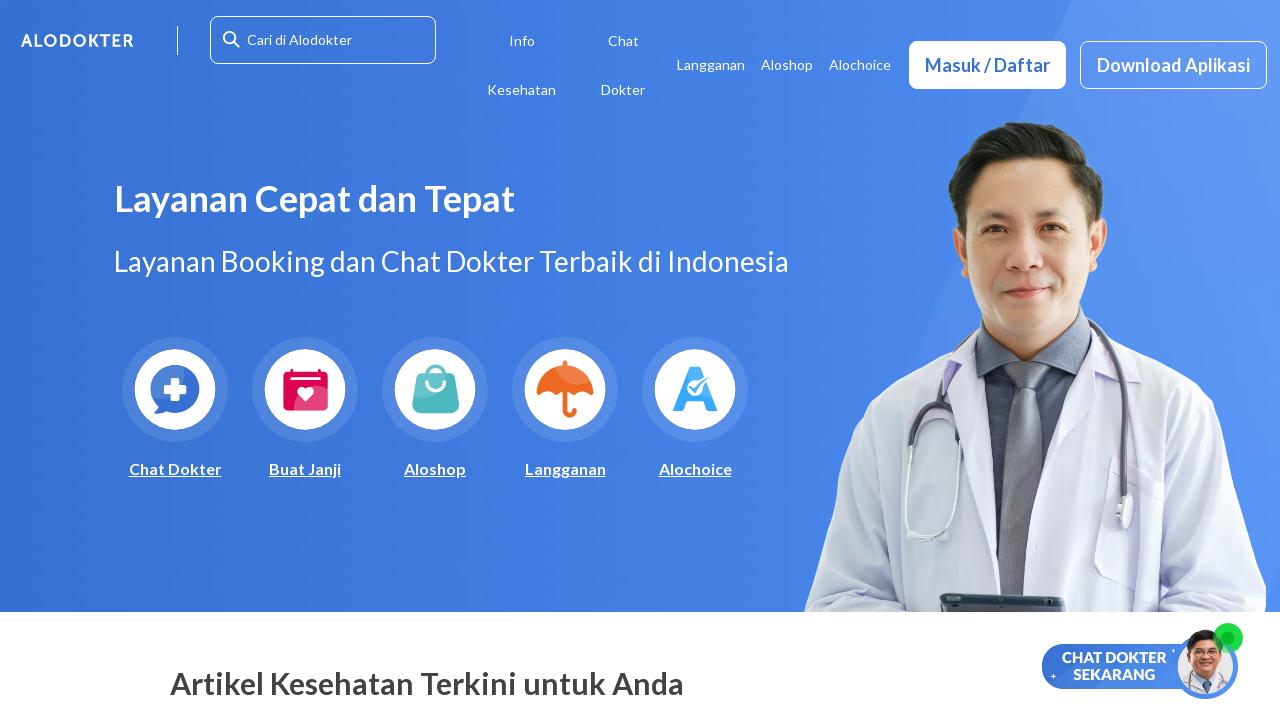